Tests the Disappearing Elements page by clicking on the link, checking for the presence of a Gallery element, and navigating to it if found

Starting URL: https://the-internet.herokuapp.com

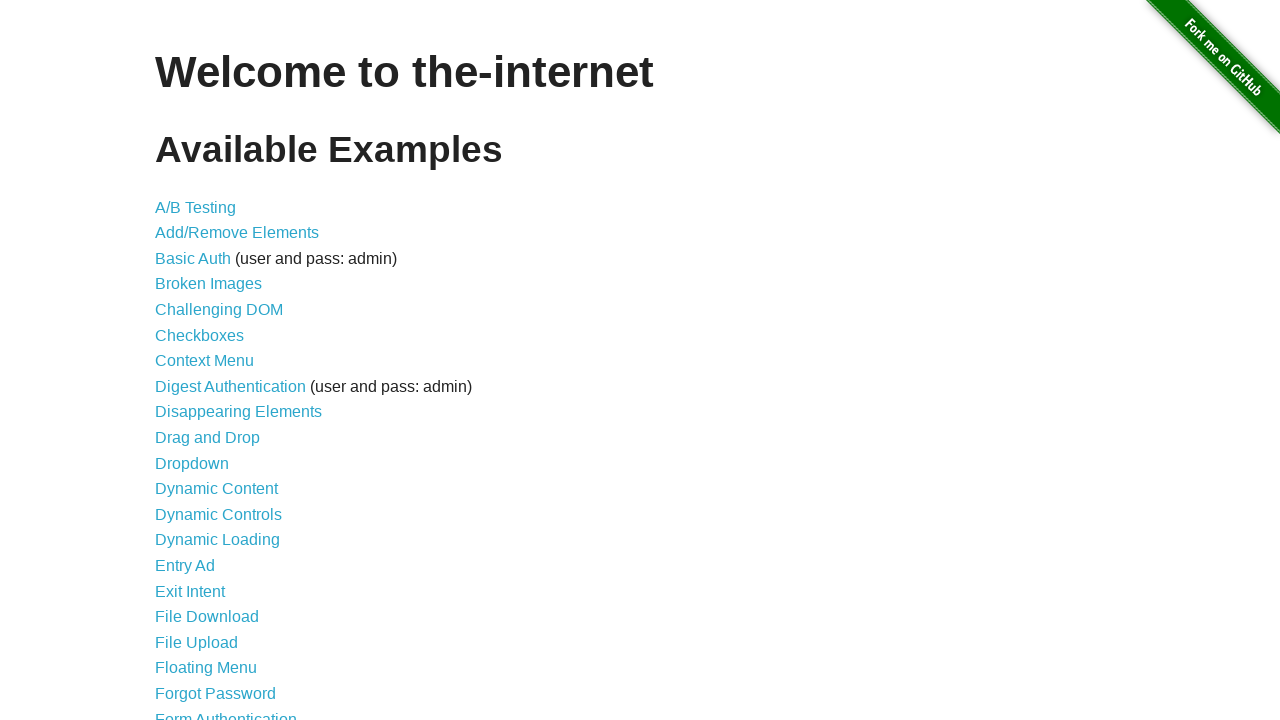

Clicked on 'Disappearing Elements' link at (238, 412) on text='Disappearing Elements'
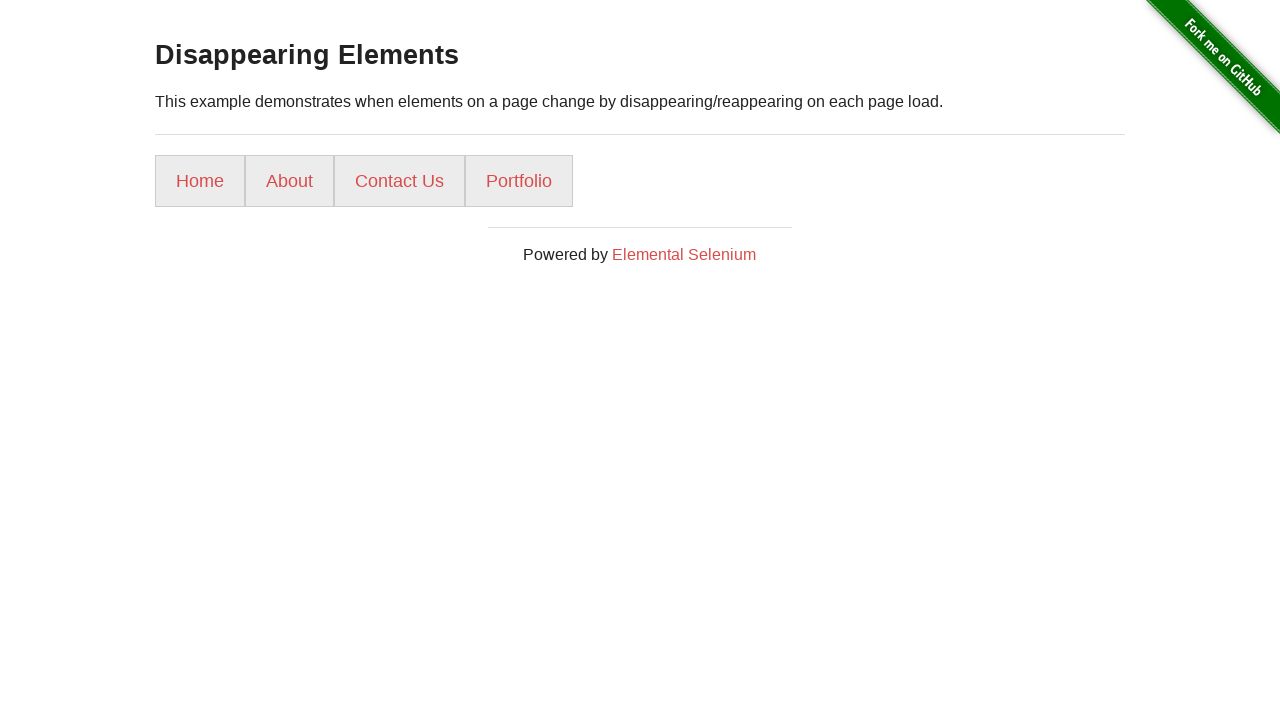

Waited for page to load (networkidle)
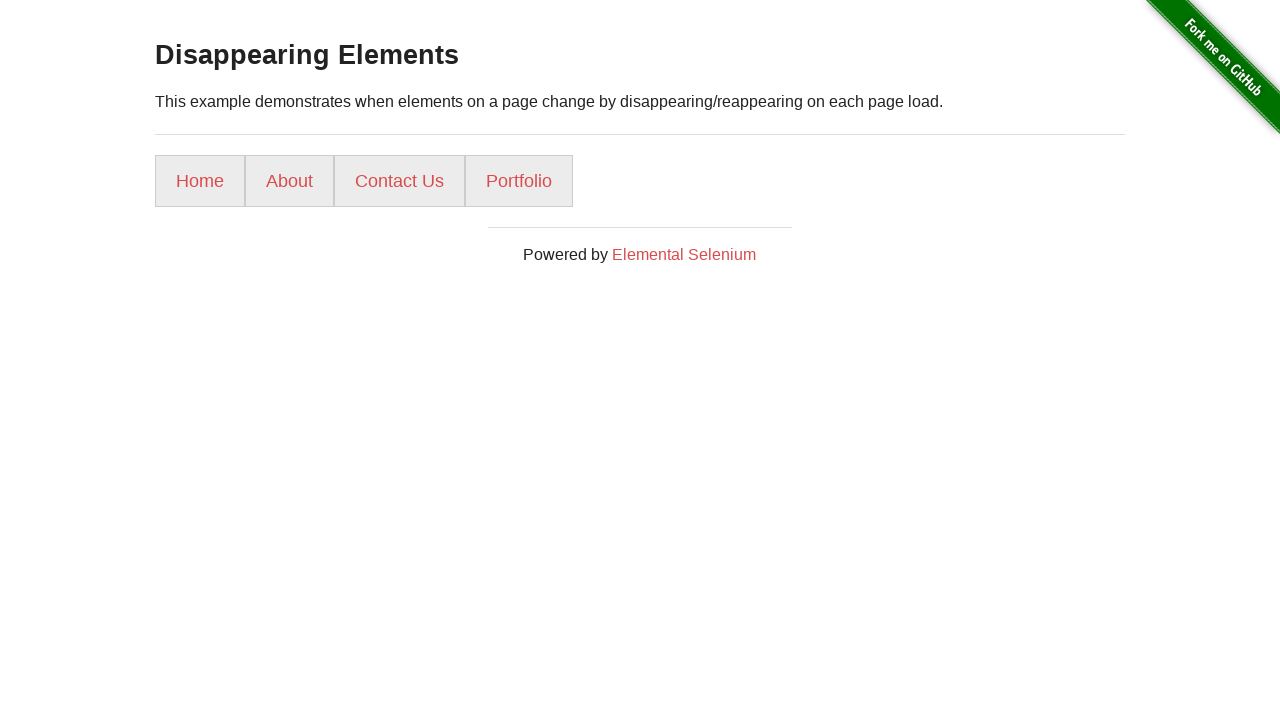

Located Gallery link element
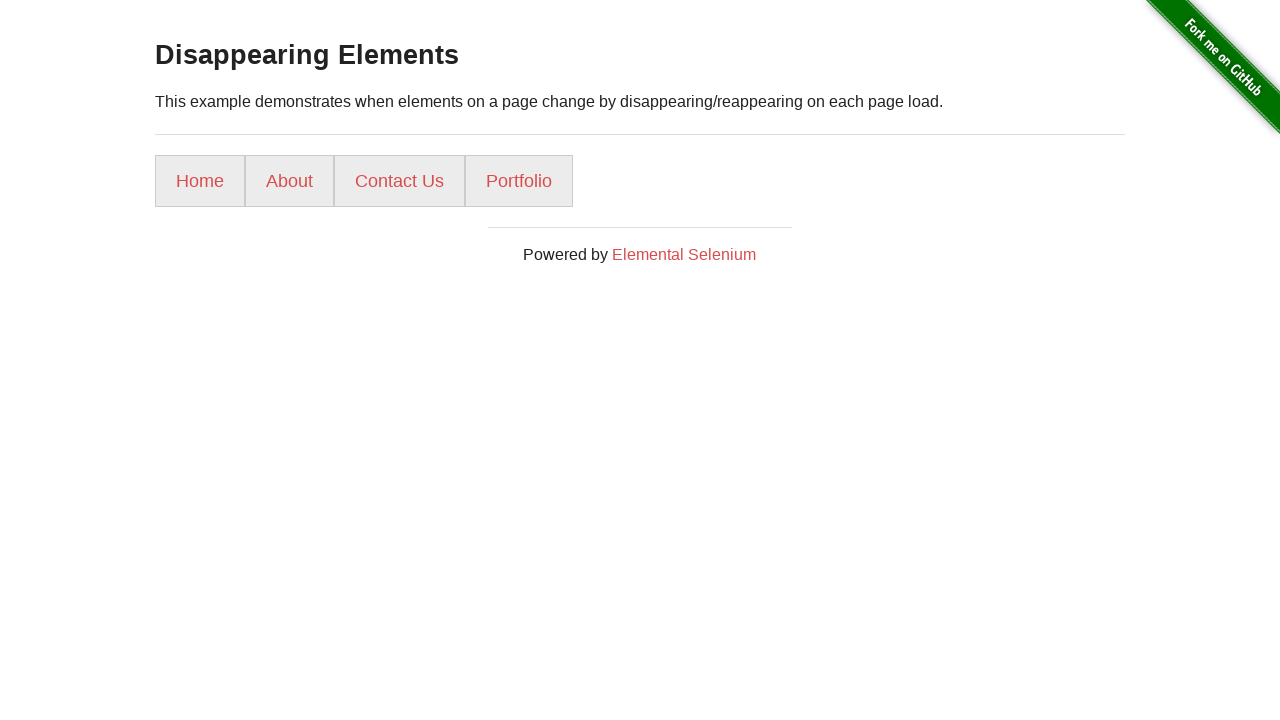

Reloaded the page
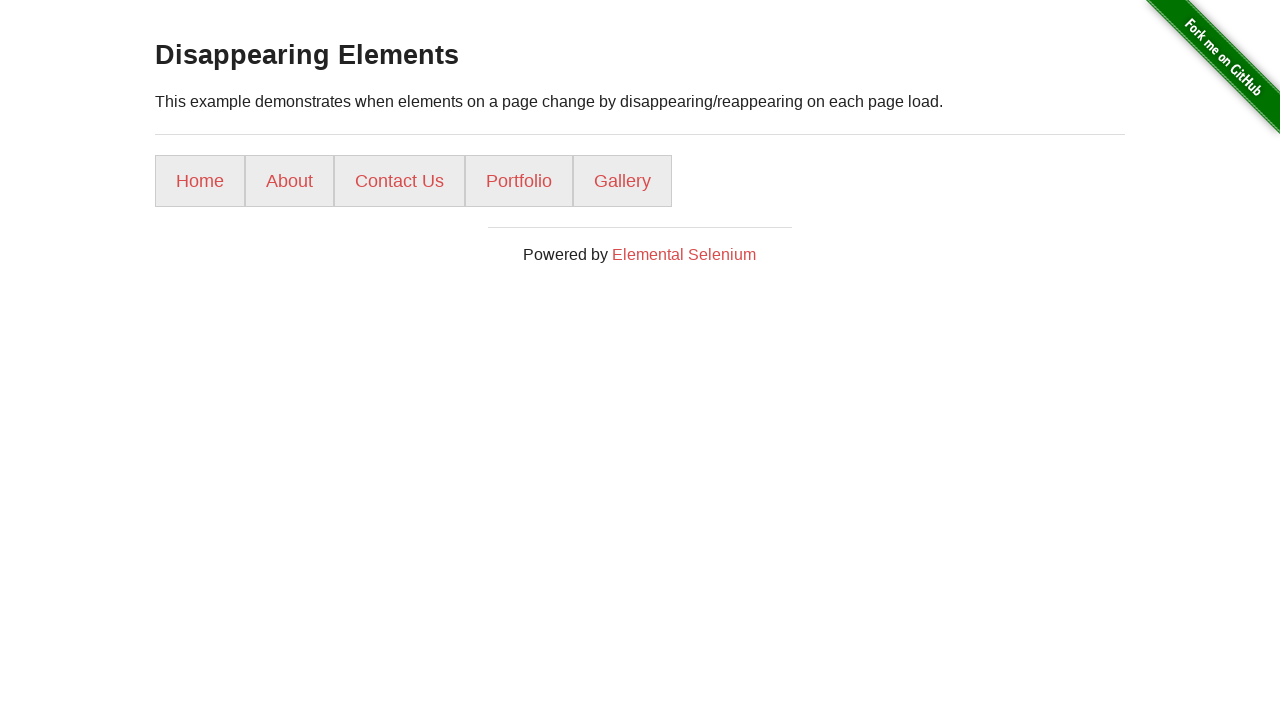

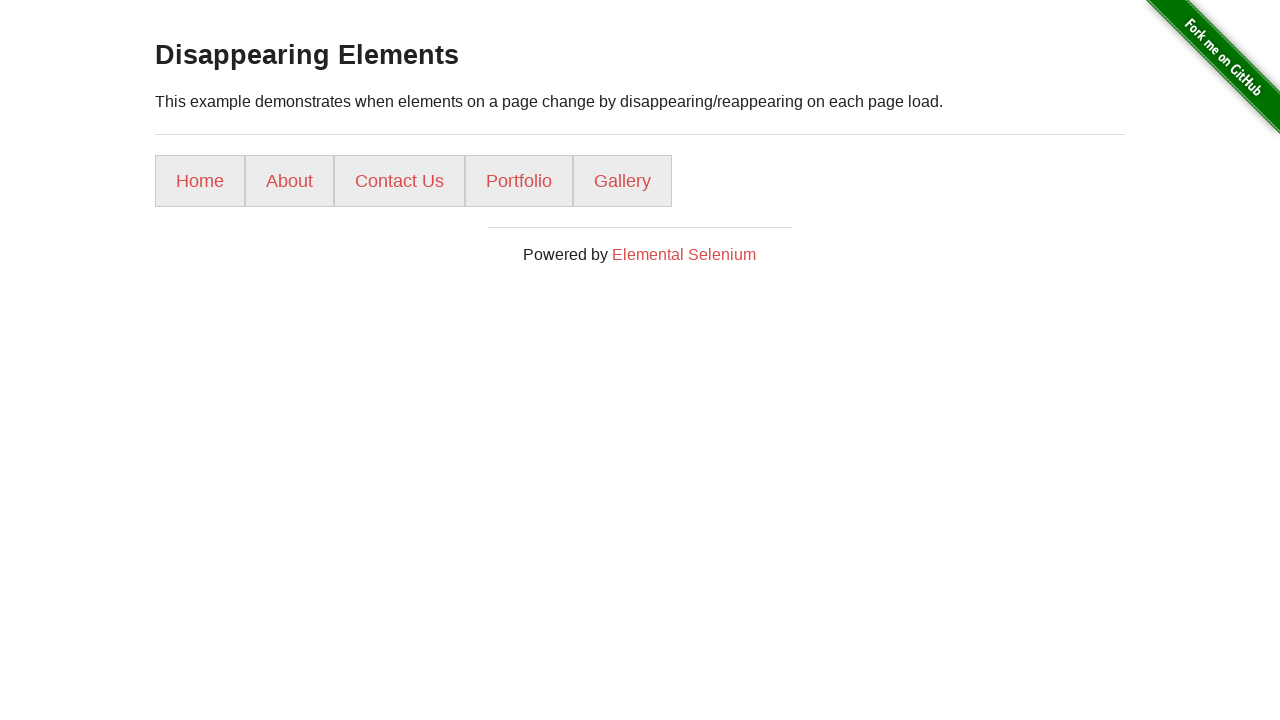